Tests dynamic loading functionality by clicking on Example 2 link, starting the loading process, and verifying that the "Hello World!" element appears after loading completes.

Starting URL: https://the-internet.herokuapp.com/dynamic_loading

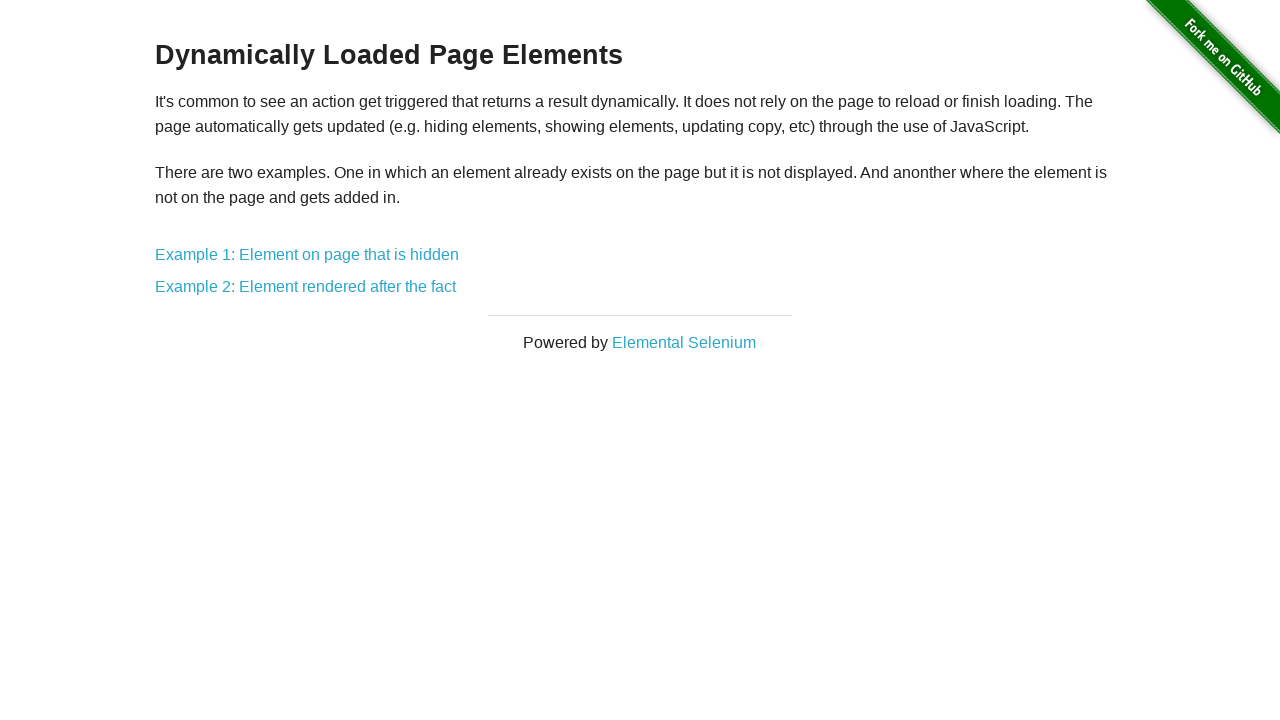

Clicked on Example 2 link to navigate to dynamic loading test at (306, 287) on text=Example 2: Element rendered after the fact
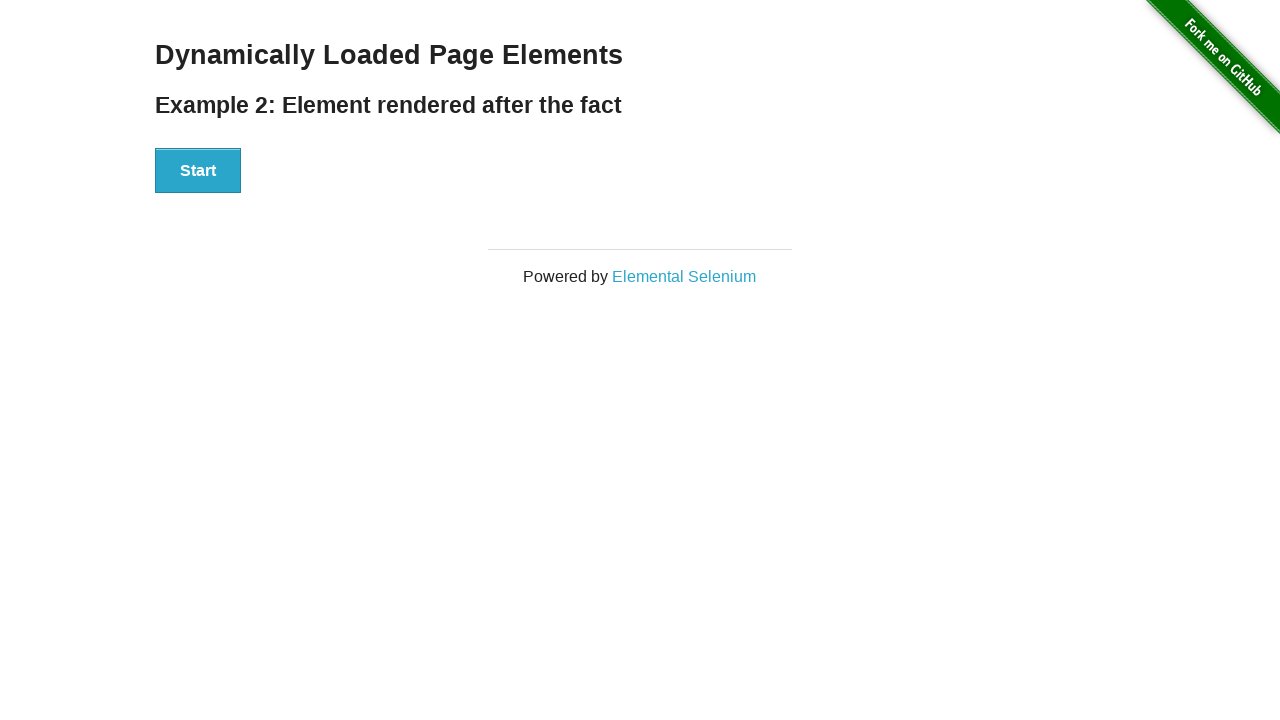

Clicked Start button to trigger dynamic loading process at (198, 171) on xpath=//button[text()='Start']
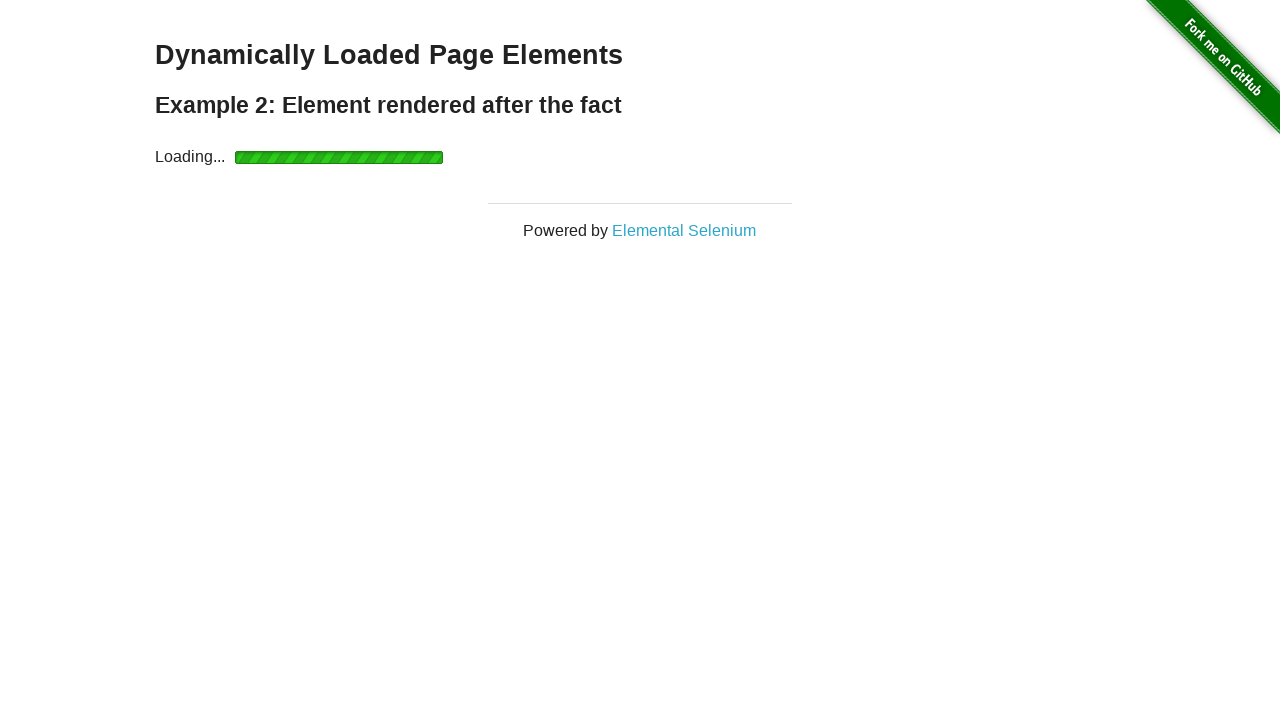

Verified that 'Hello World!' element appeared after loading completed
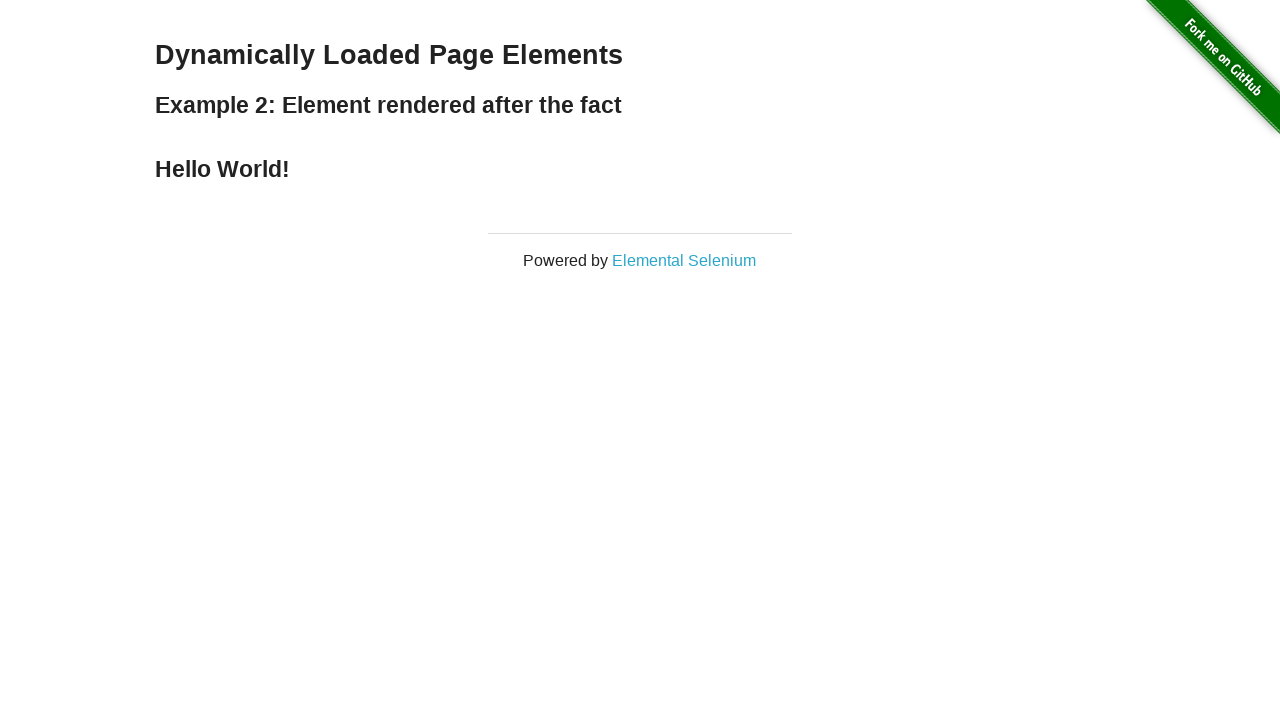

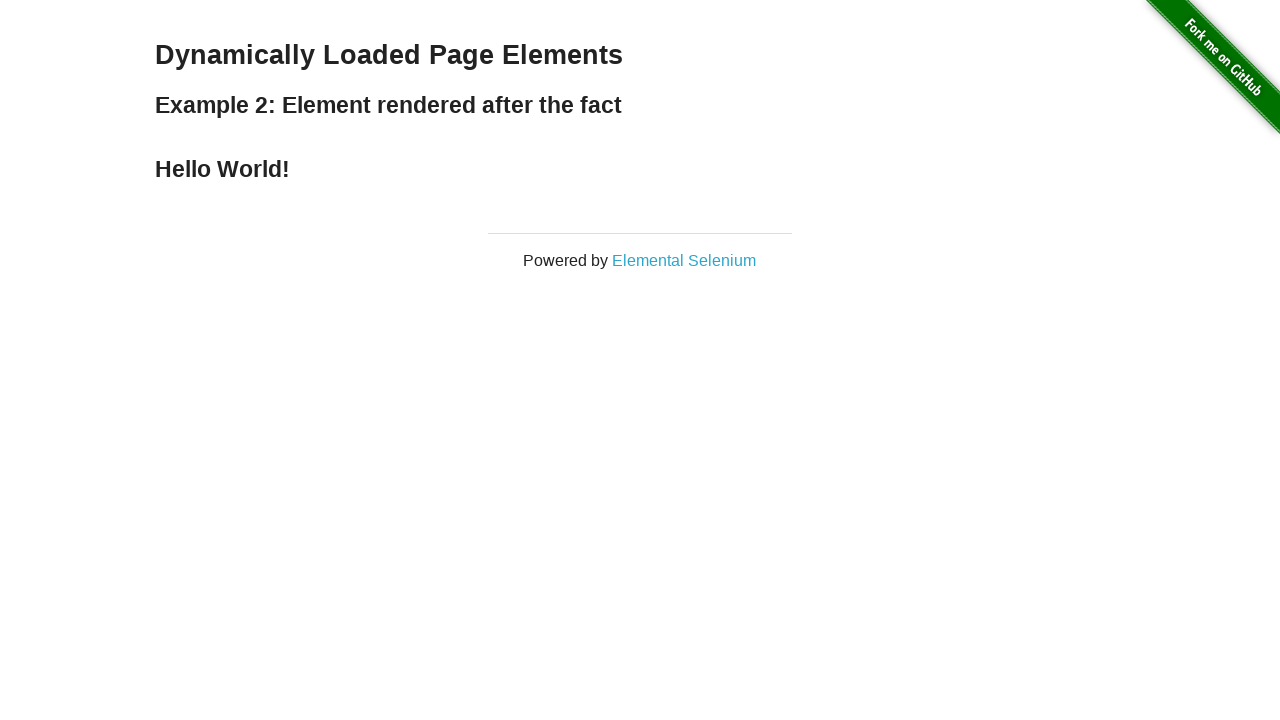